Opens the TutorialsNinja demo e-commerce homepage and sets the browser window size

Starting URL: http://tutorialsninja.com/demo/index.php?route=common/home

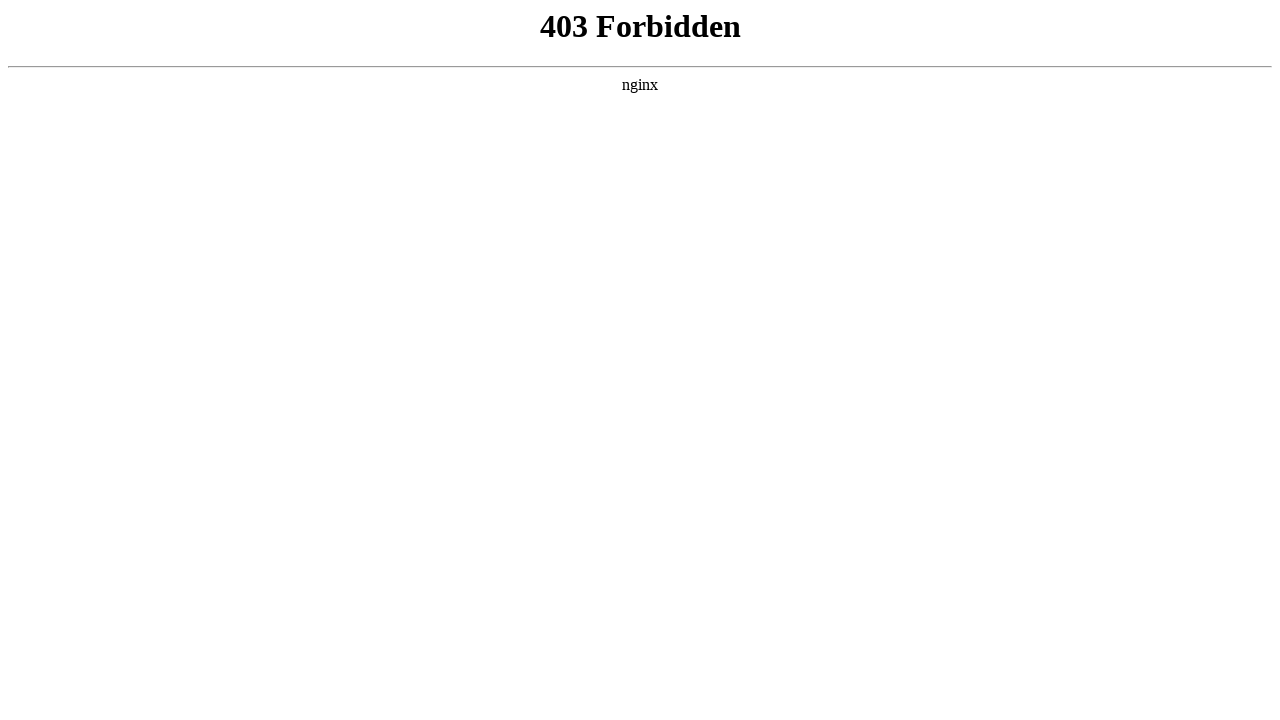

Set browser window size to 1760x898
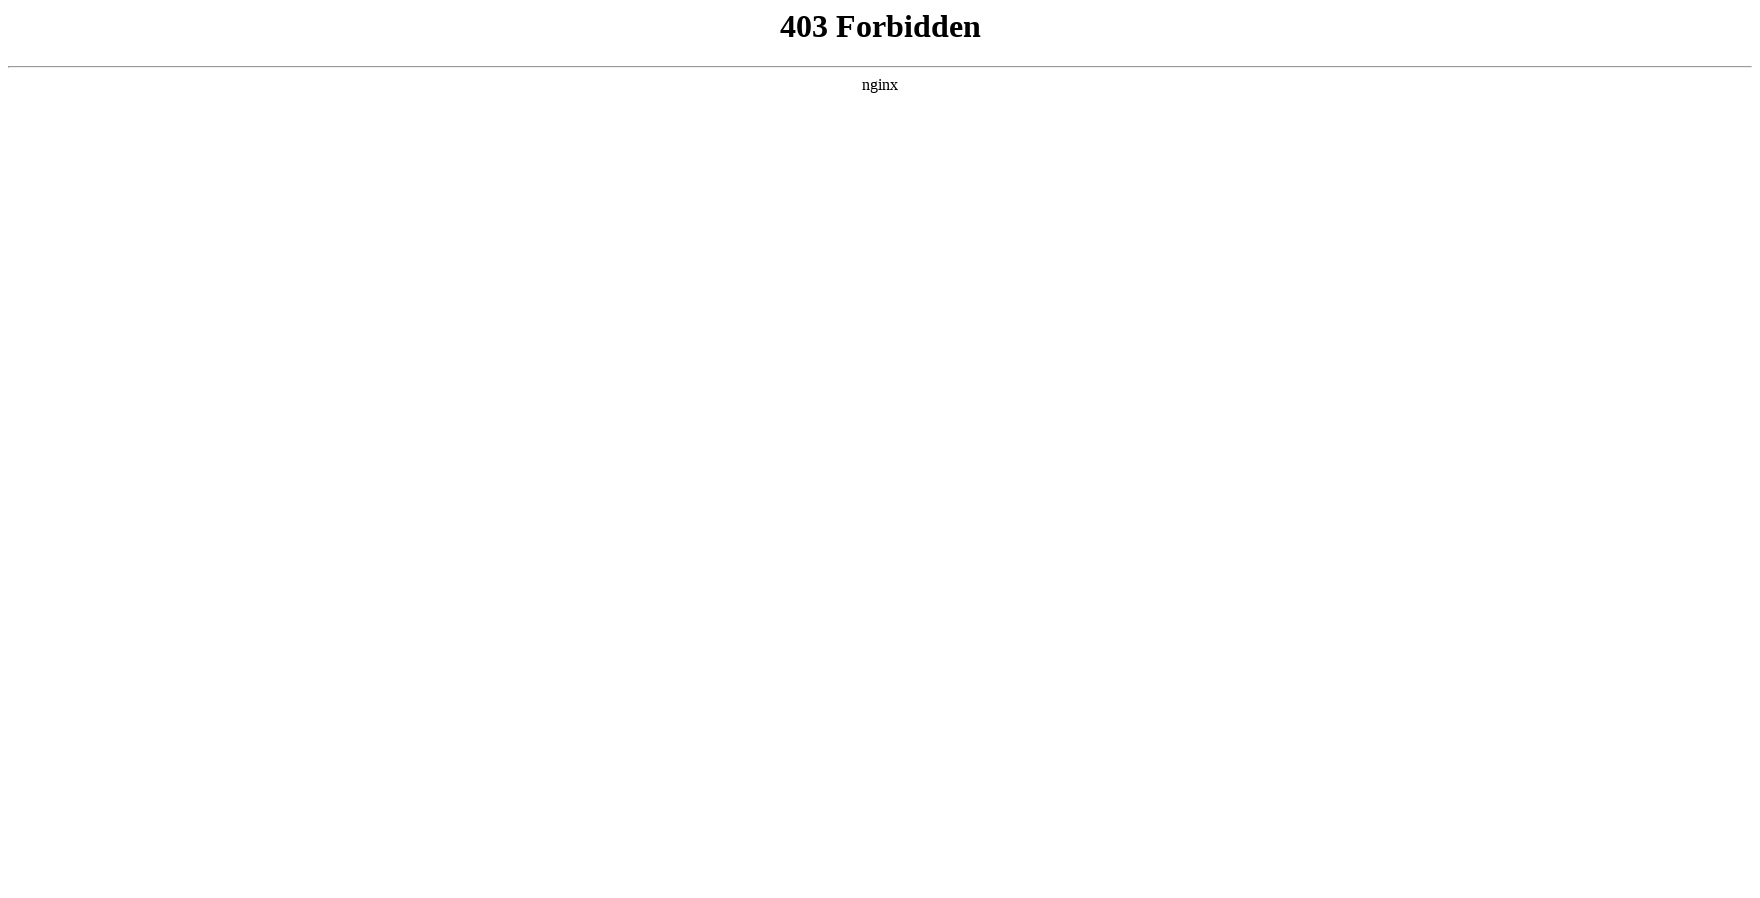

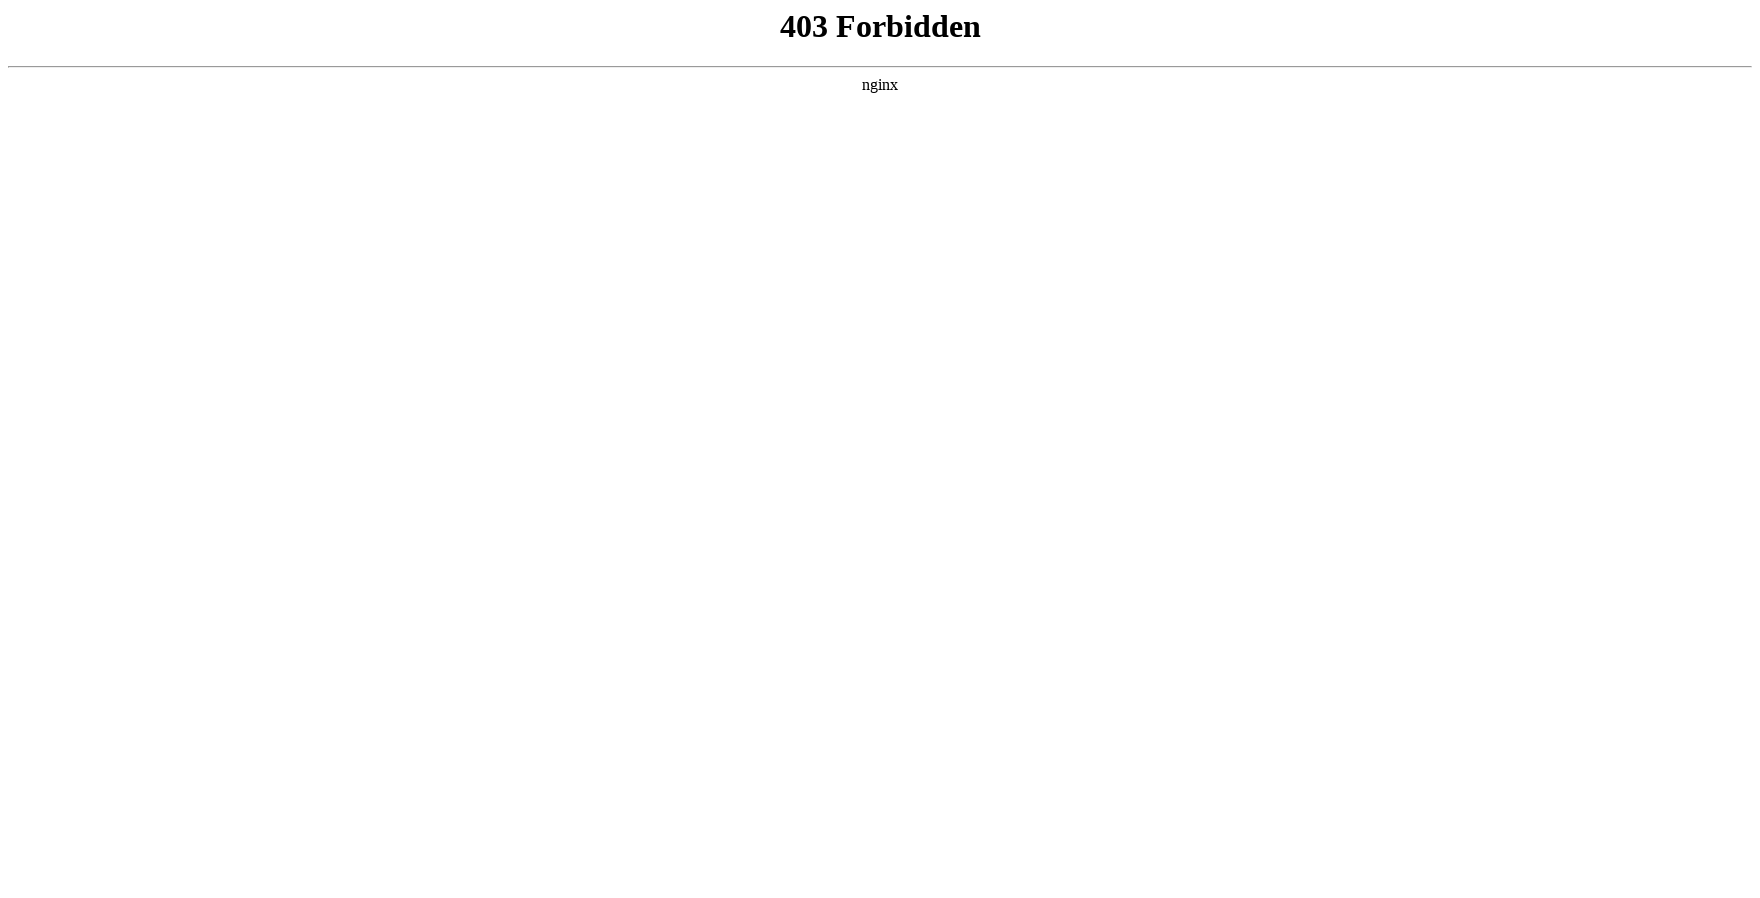